Tests that the text input field is cleared after adding a todo item.

Starting URL: https://demo.playwright.dev/todomvc

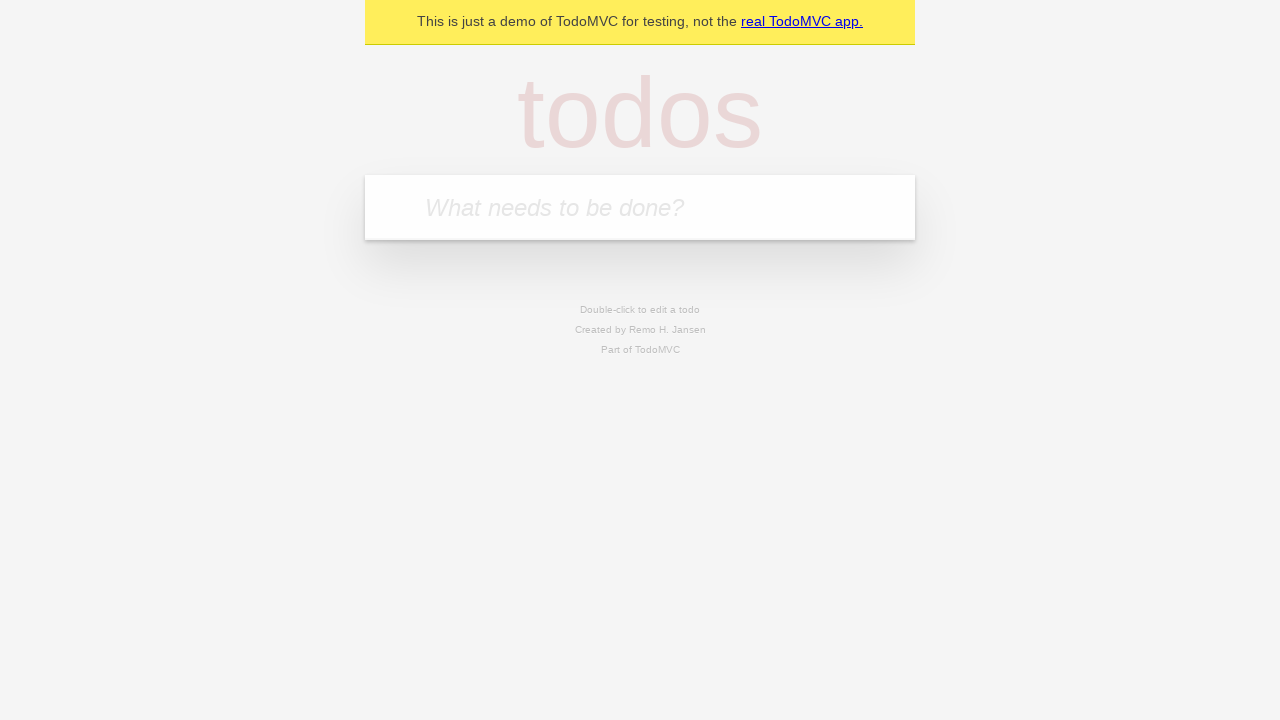

Filled todo input field with 'buy some cheese' on internal:attr=[placeholder="What needs to be done?"i]
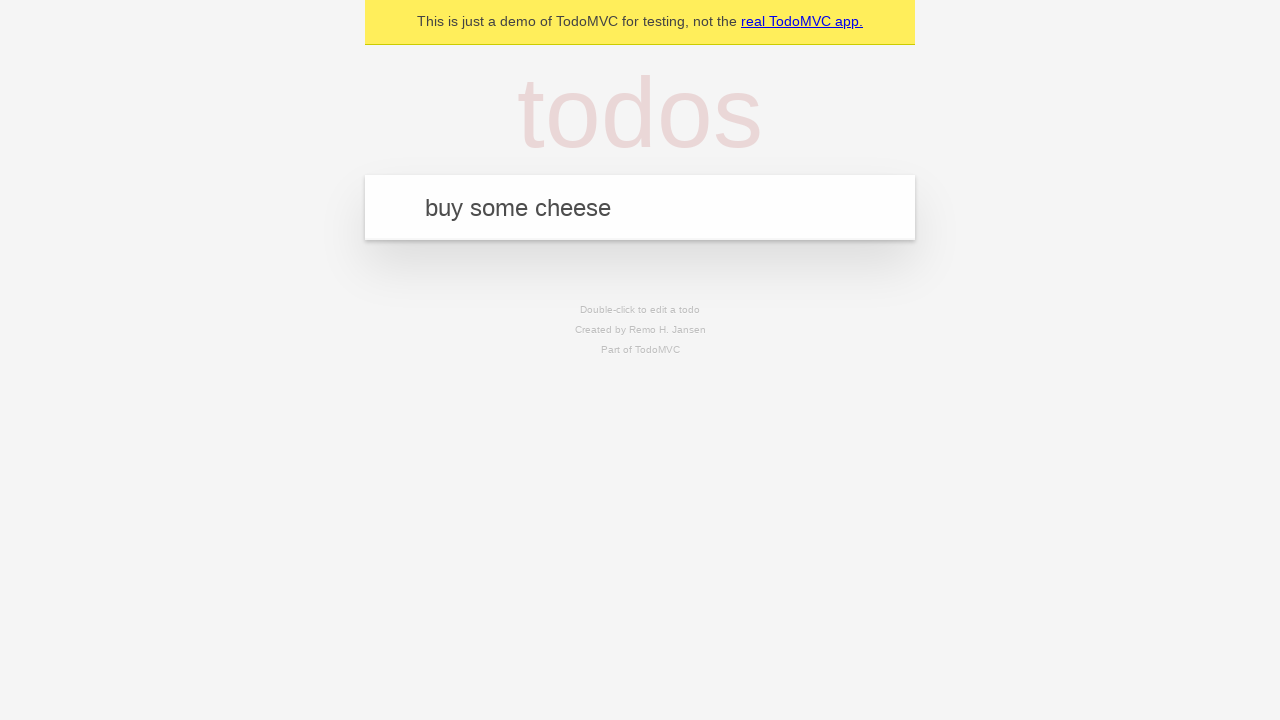

Pressed Enter to submit the todo item on internal:attr=[placeholder="What needs to be done?"i]
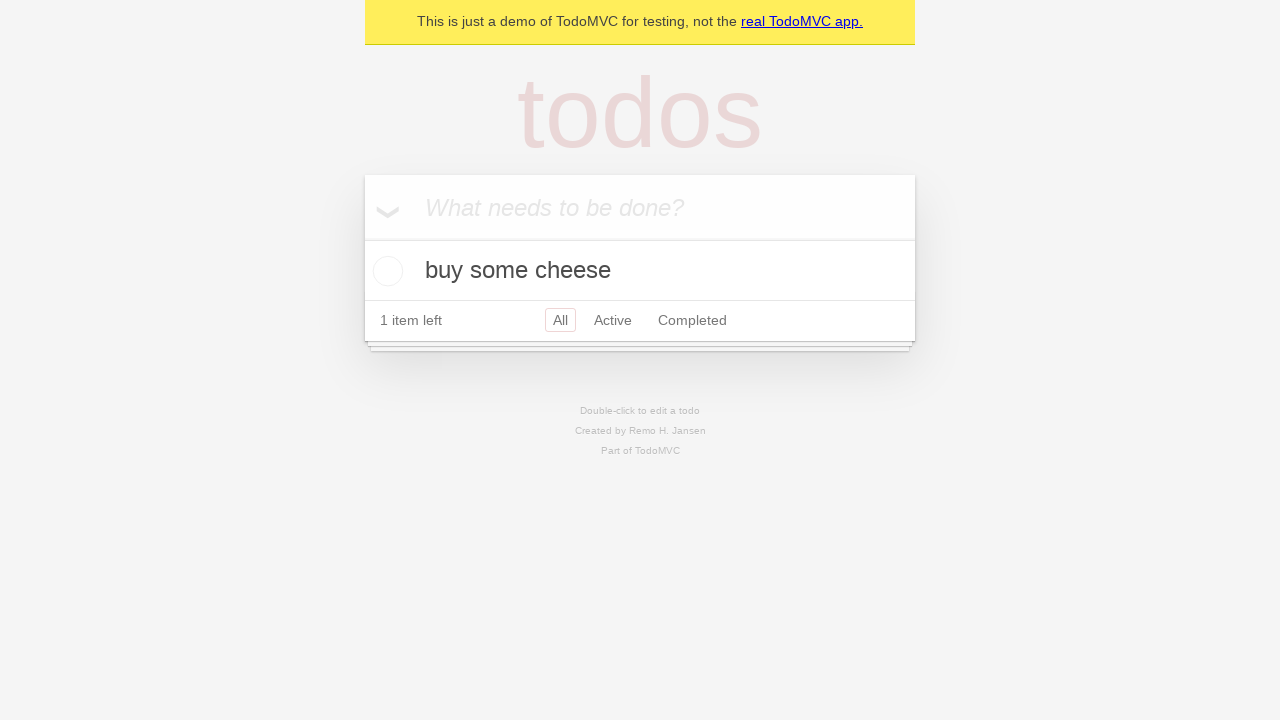

Verified that the text input field was cleared after adding the item
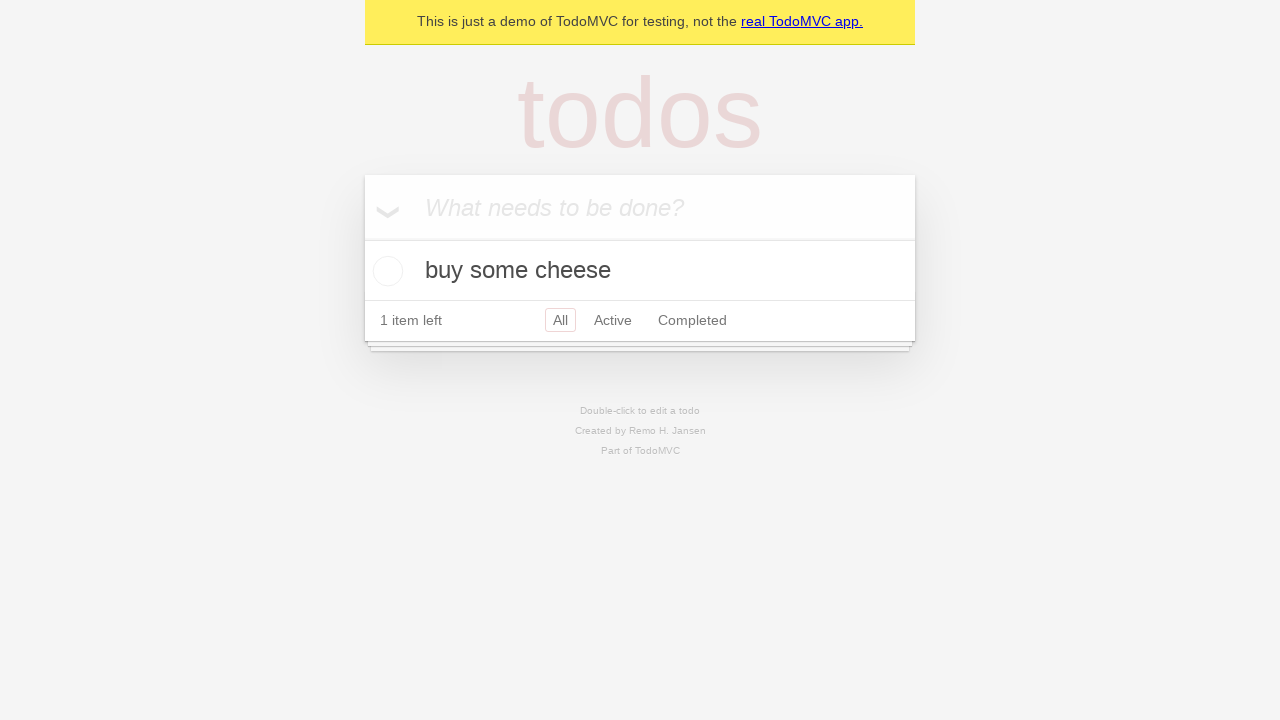

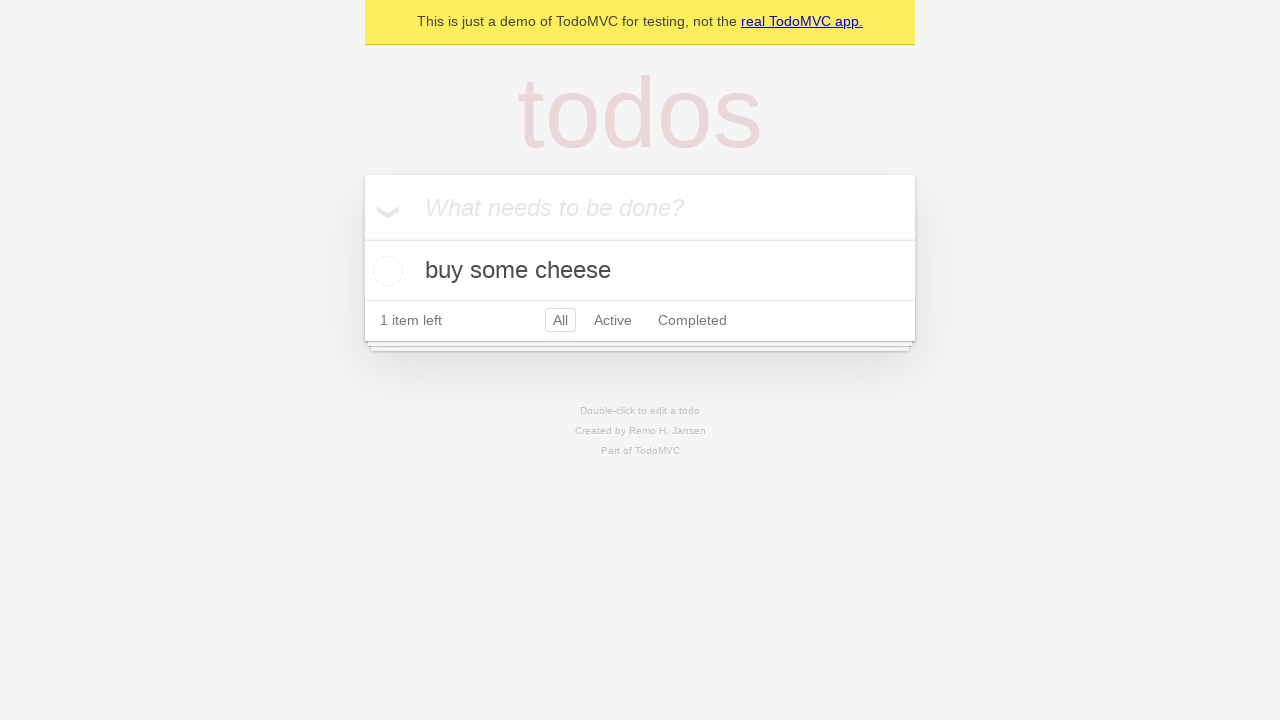